Tests registration form validation when confirmation password doesn't match the original password

Starting URL: https://alada.vn/tai-khoan/dang-ky.html

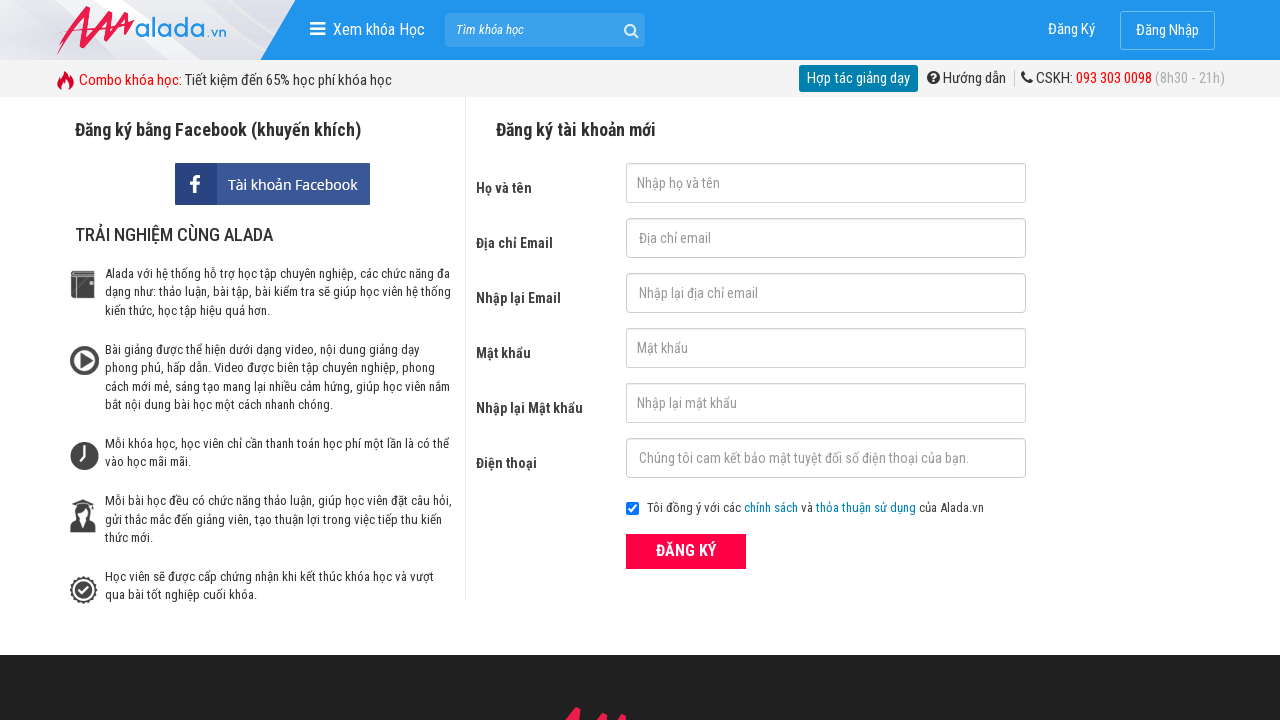

Filled first name field with 'Thanh Tra' on input[name='txtFirstname']
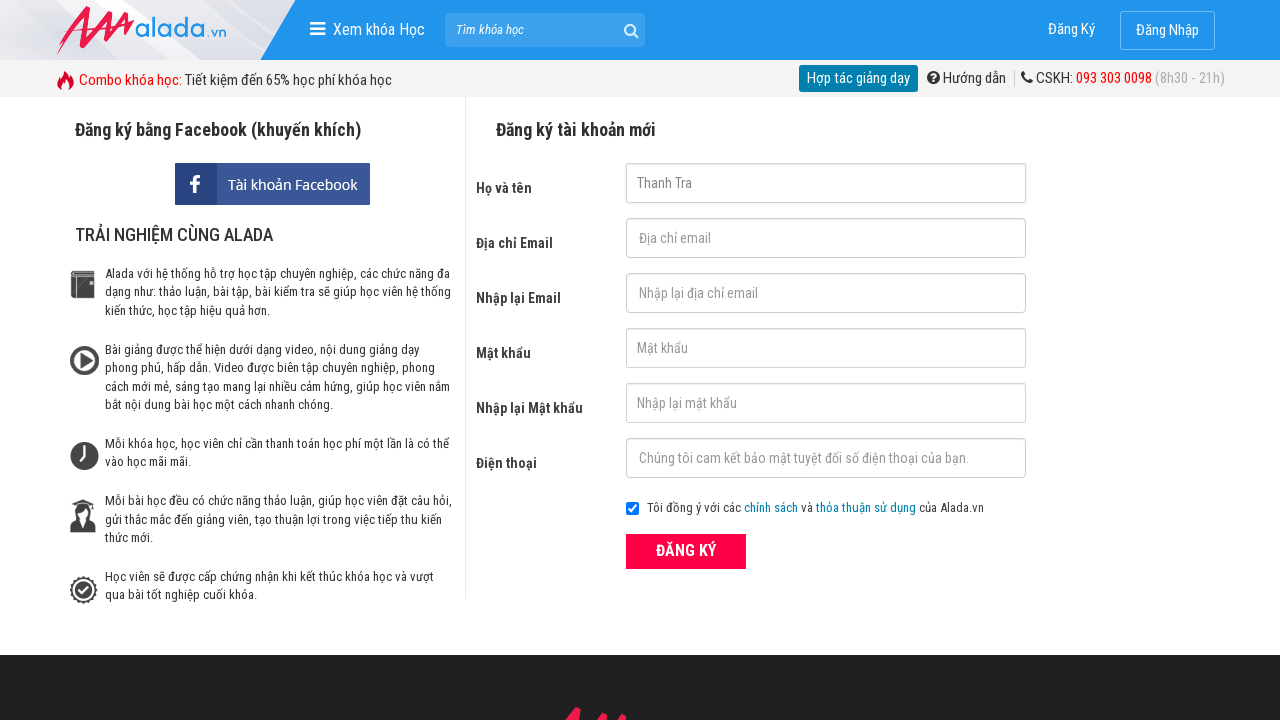

Filled email field with 'thanhtra@gmail.com' on input[name='txtEmail']
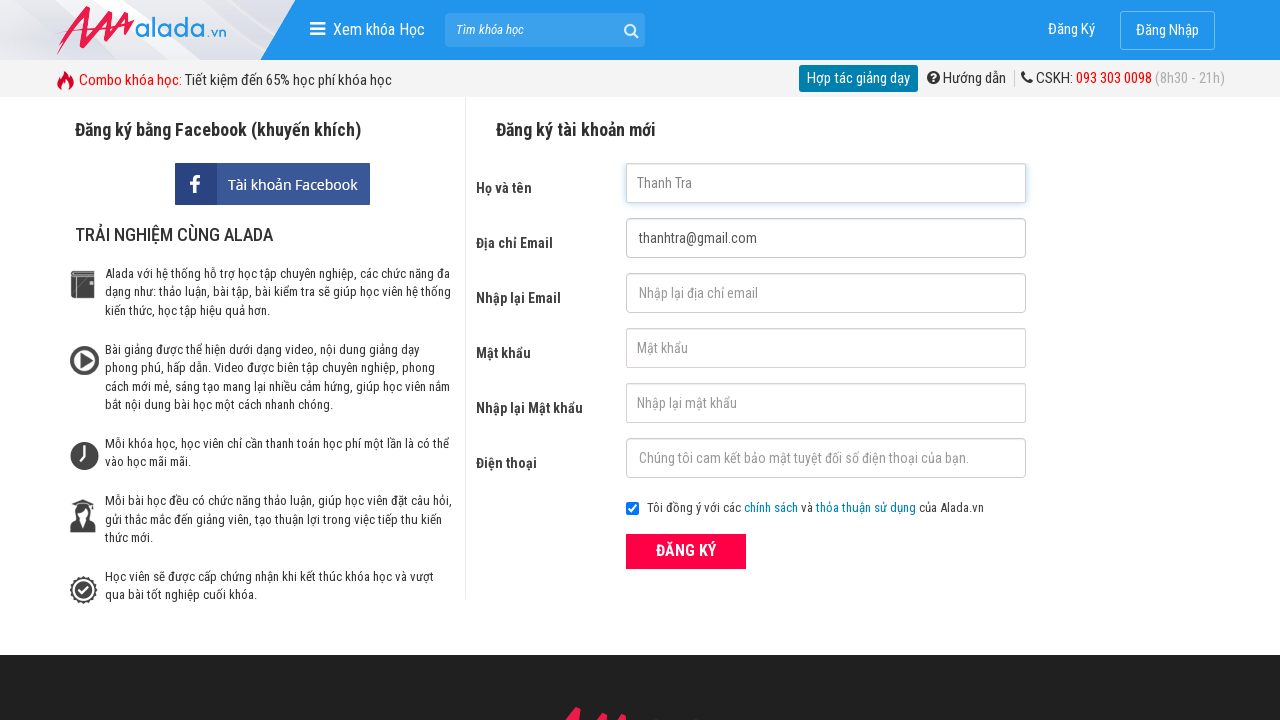

Filled confirm email field with 'thanhtra@gmail.com' on input[name='txtCEmail']
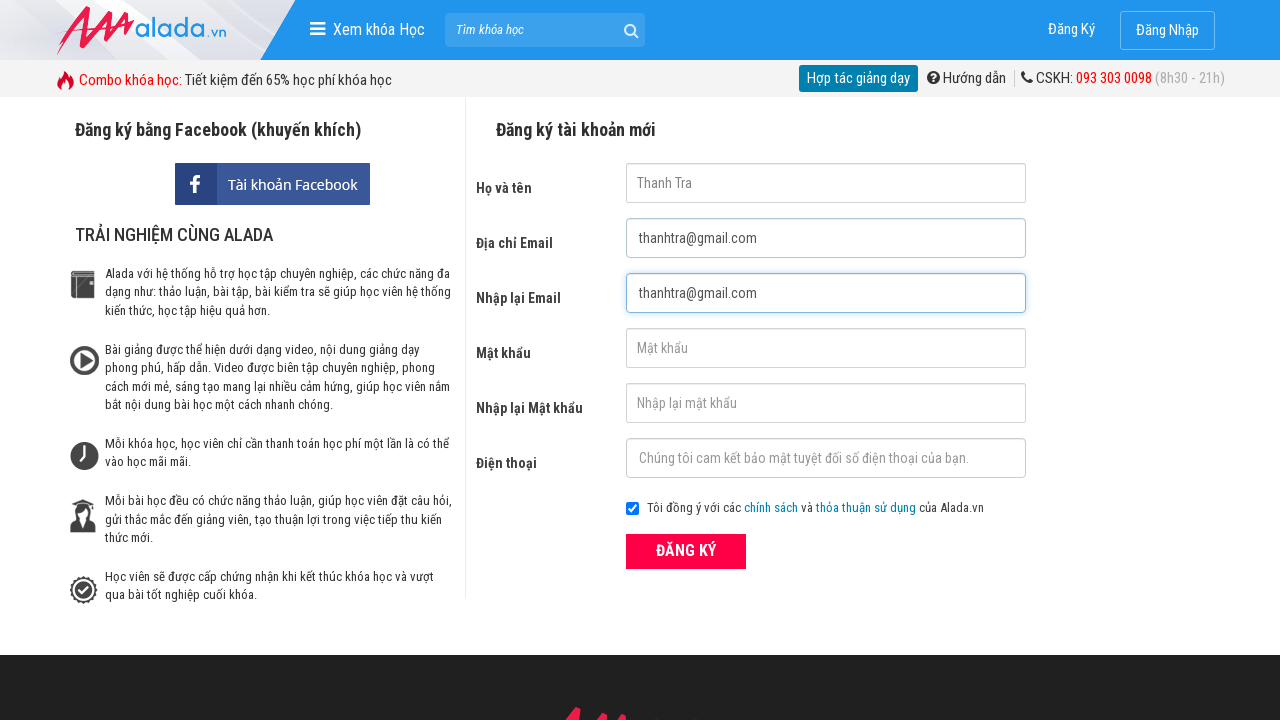

Filled password field with '123456' on input[name='txtPassword']
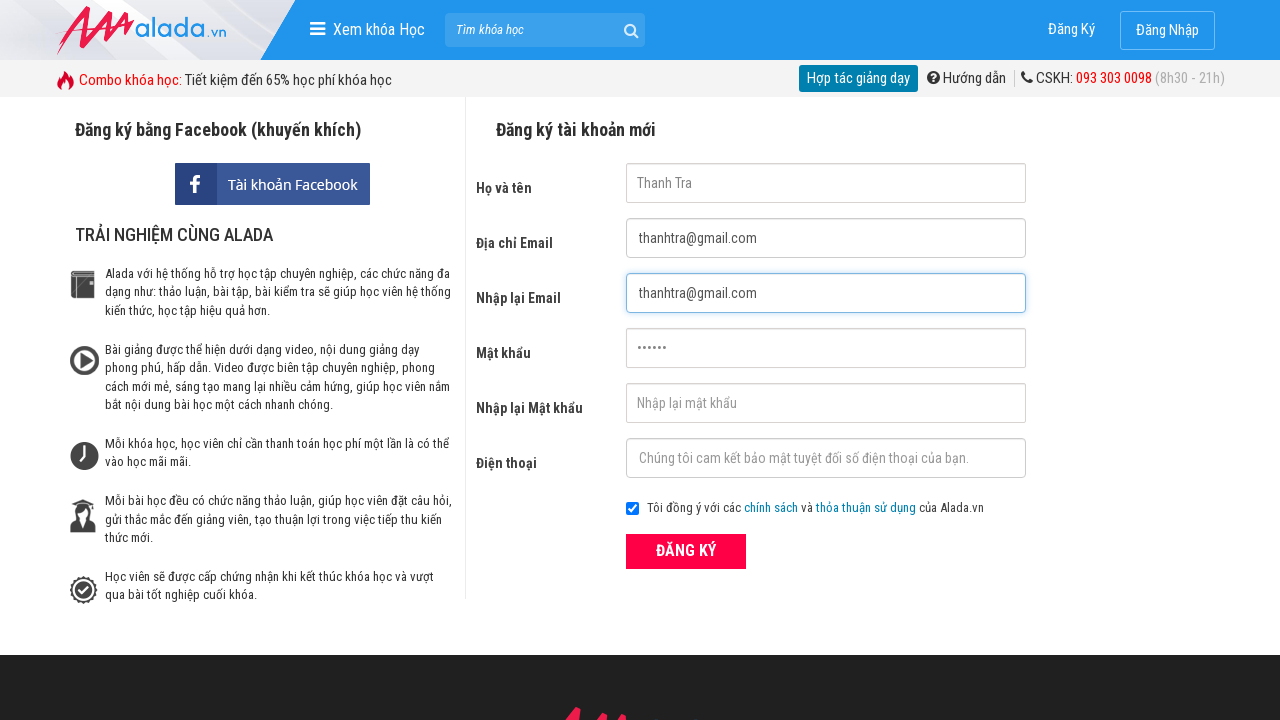

Filled confirm password field with mismatched password '123454' on input[name='txtCPassword']
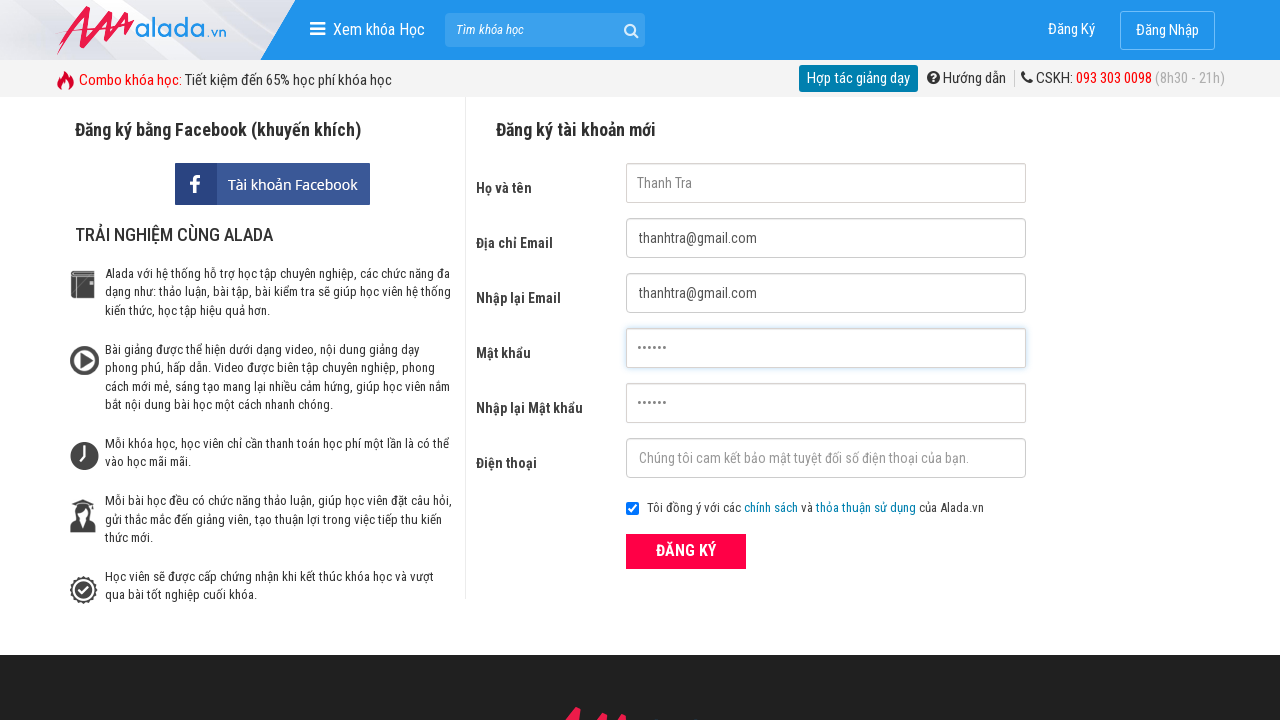

Filled phone field with '0123456789' on input[name='txtPhone']
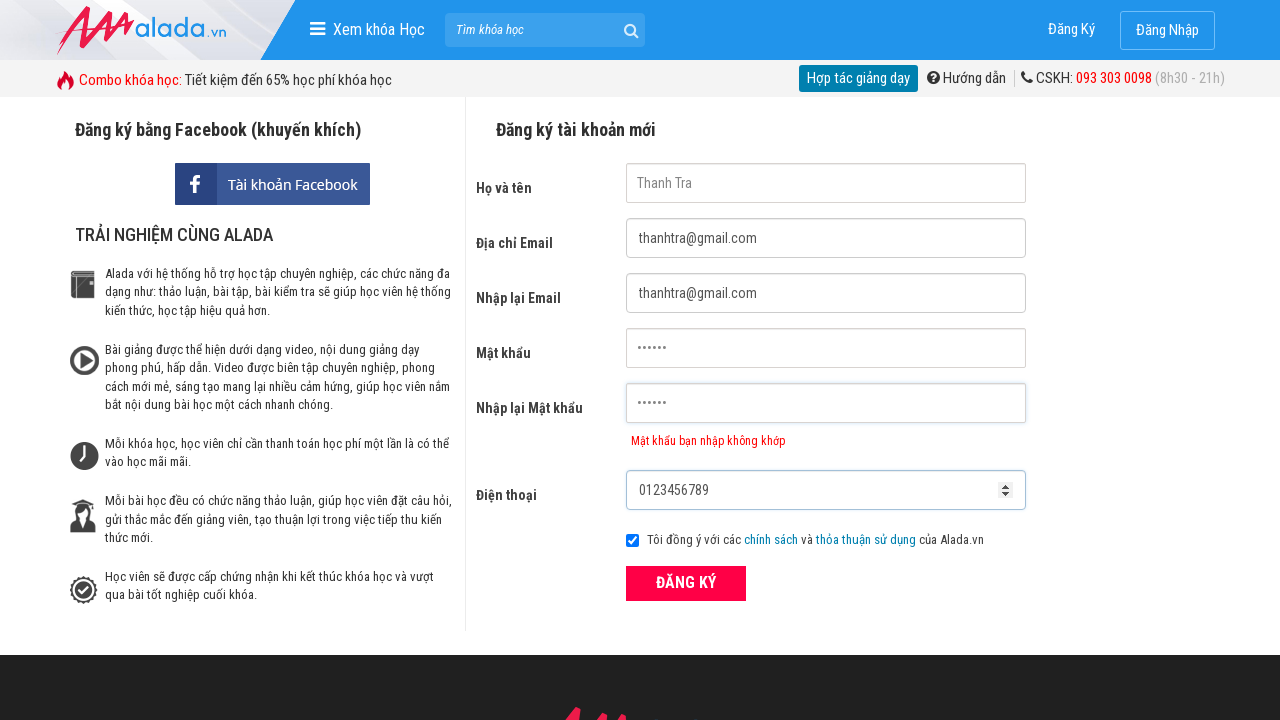

Clicked register button to submit form at (686, 583) on xpath=//form[@id='frmLogin']//button[text()='ĐĂNG KÝ']
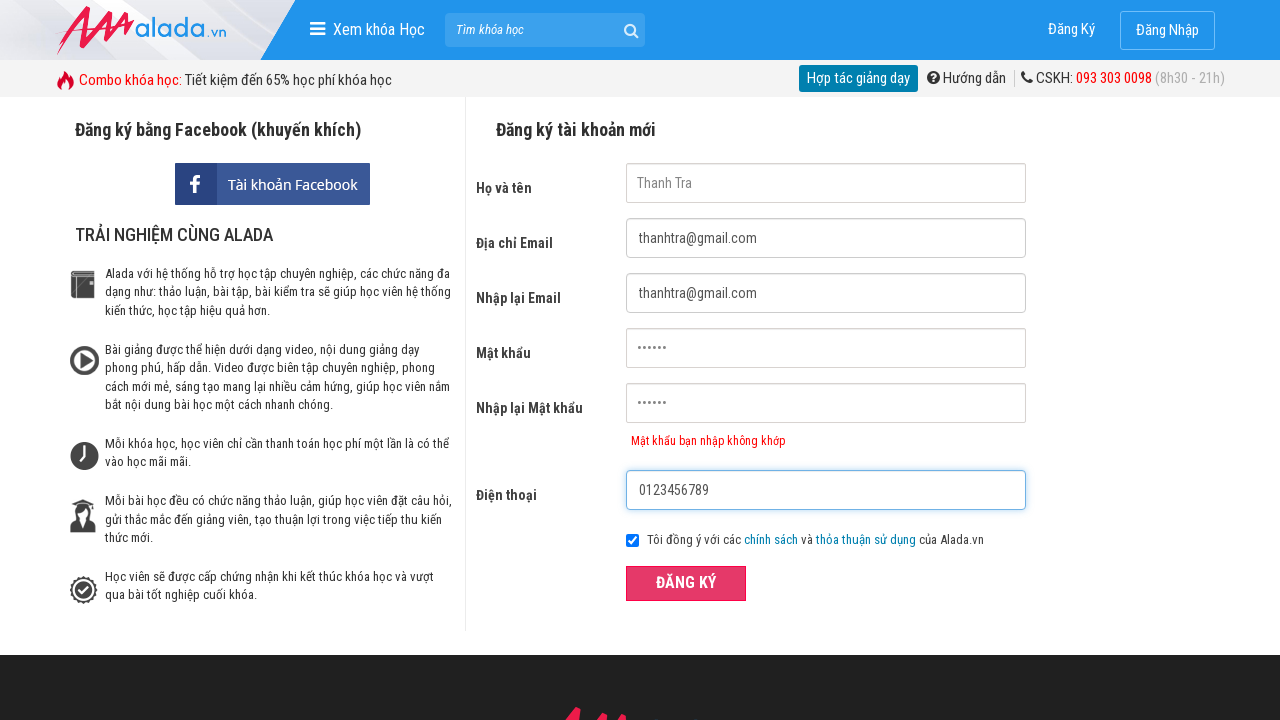

Confirm password error message appeared
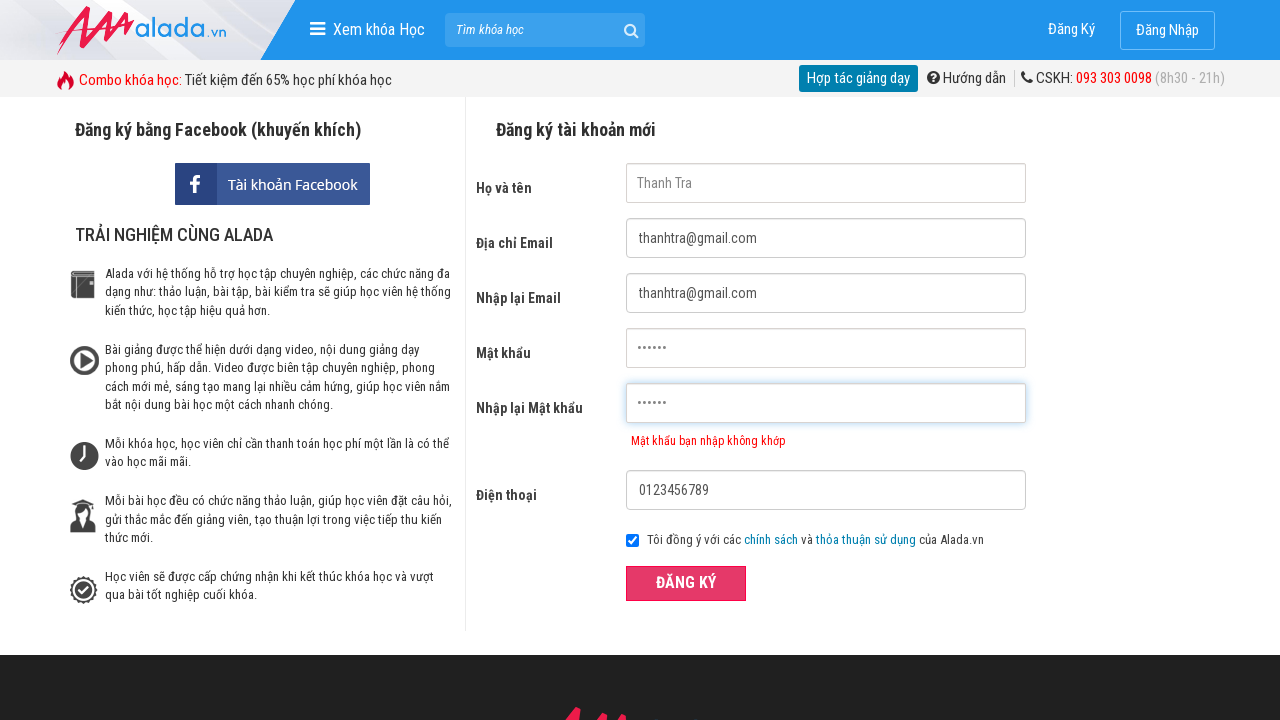

Verified error message 'Mật khẩu bạn nhập không khớp' is displayed
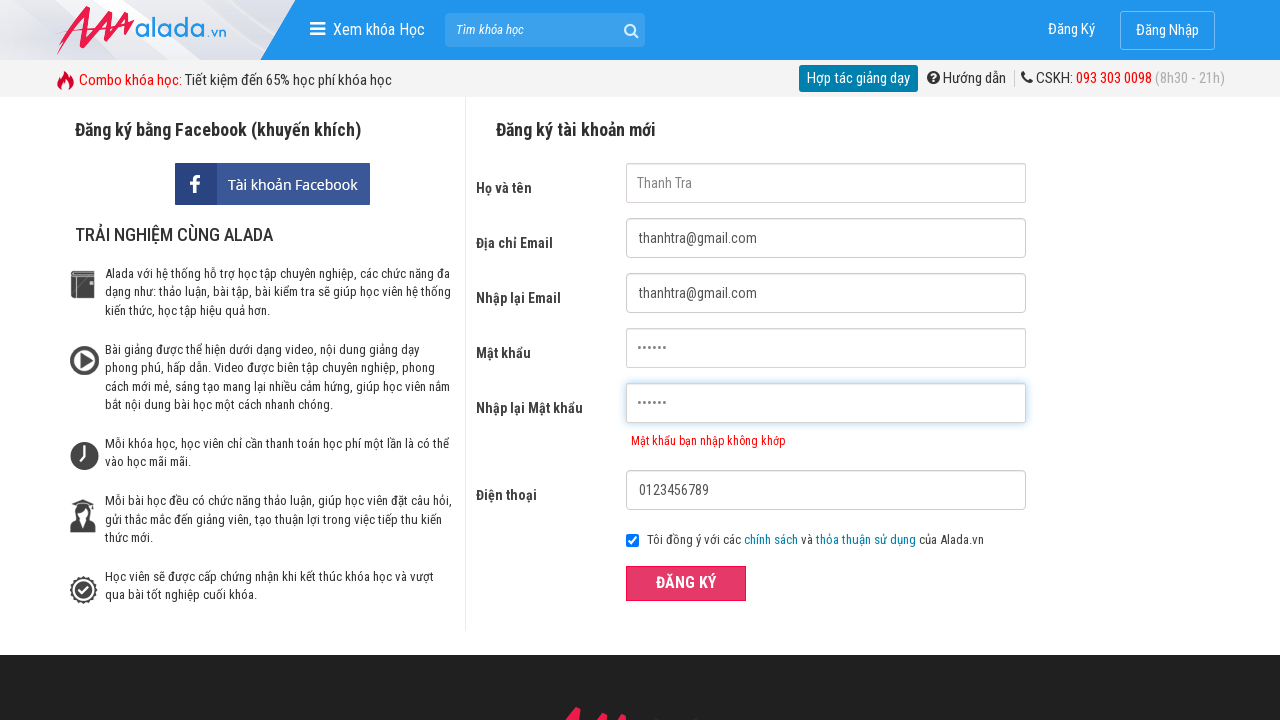

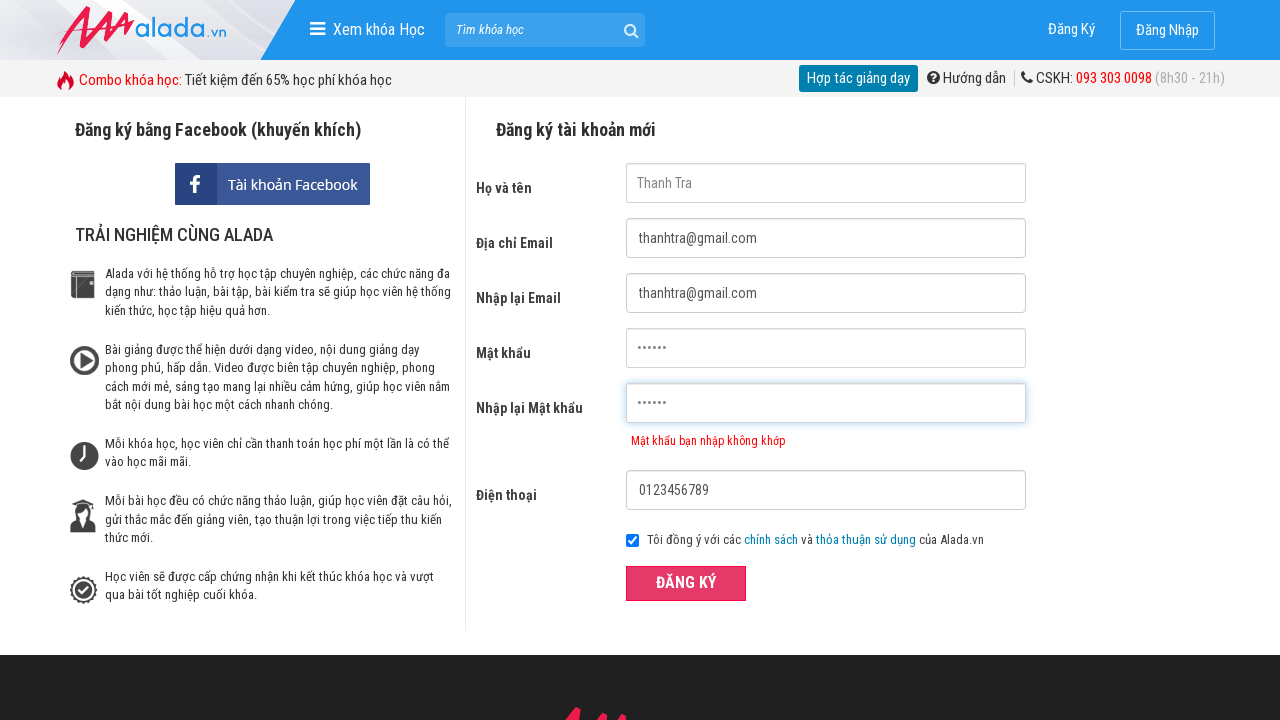